Tests alert handling functionality by triggering an alert dialog and accepting it

Starting URL: http://demo.automationtesting.in/Alerts.html

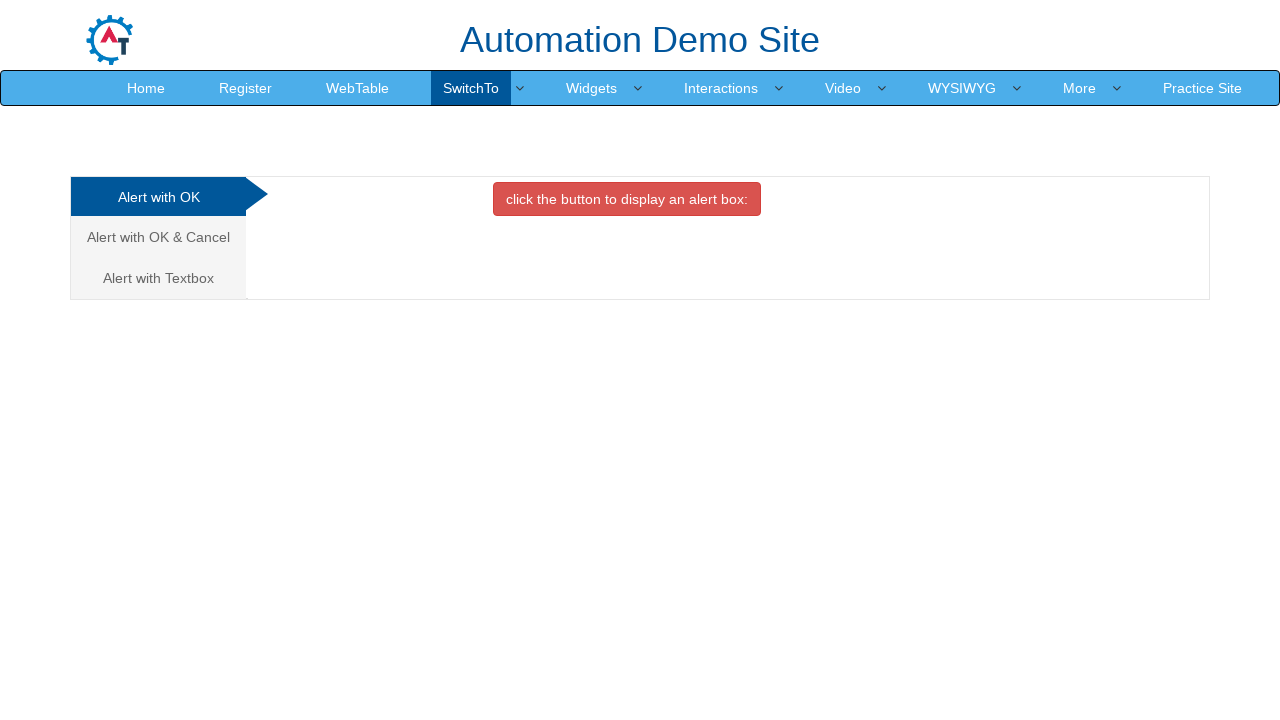

Clicked on 'Alert with OK' tab at (158, 197) on xpath=//a[contains(text(),'Alert with OK ')]
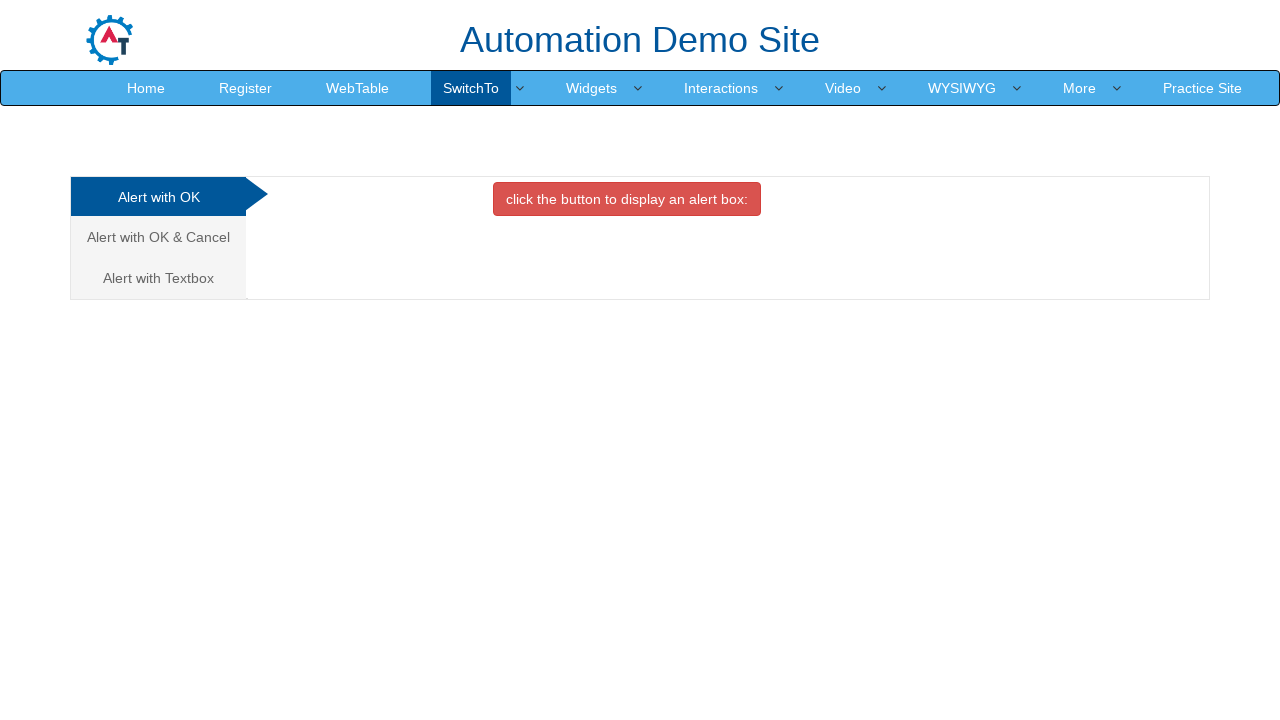

Clicked button to display alert box at (627, 199) on xpath=//button[contains(text(),'click the button to display an  alert box:')]
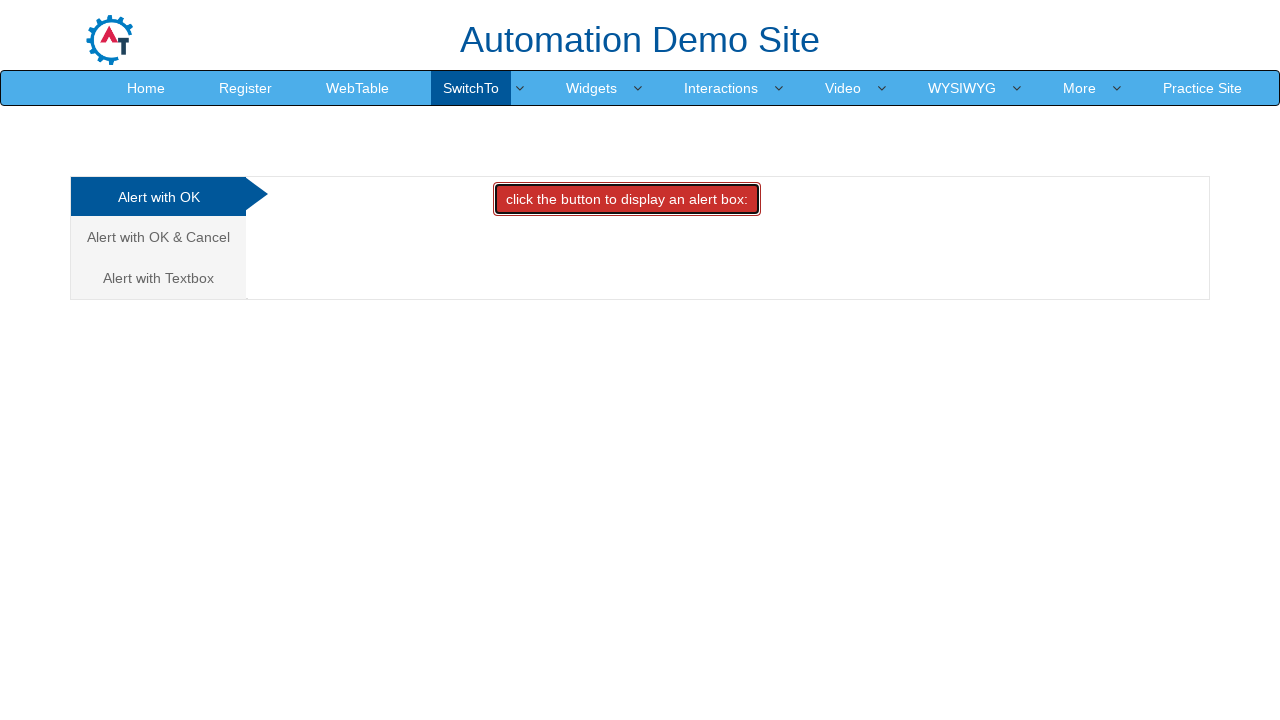

Set up dialog handler to accept alerts
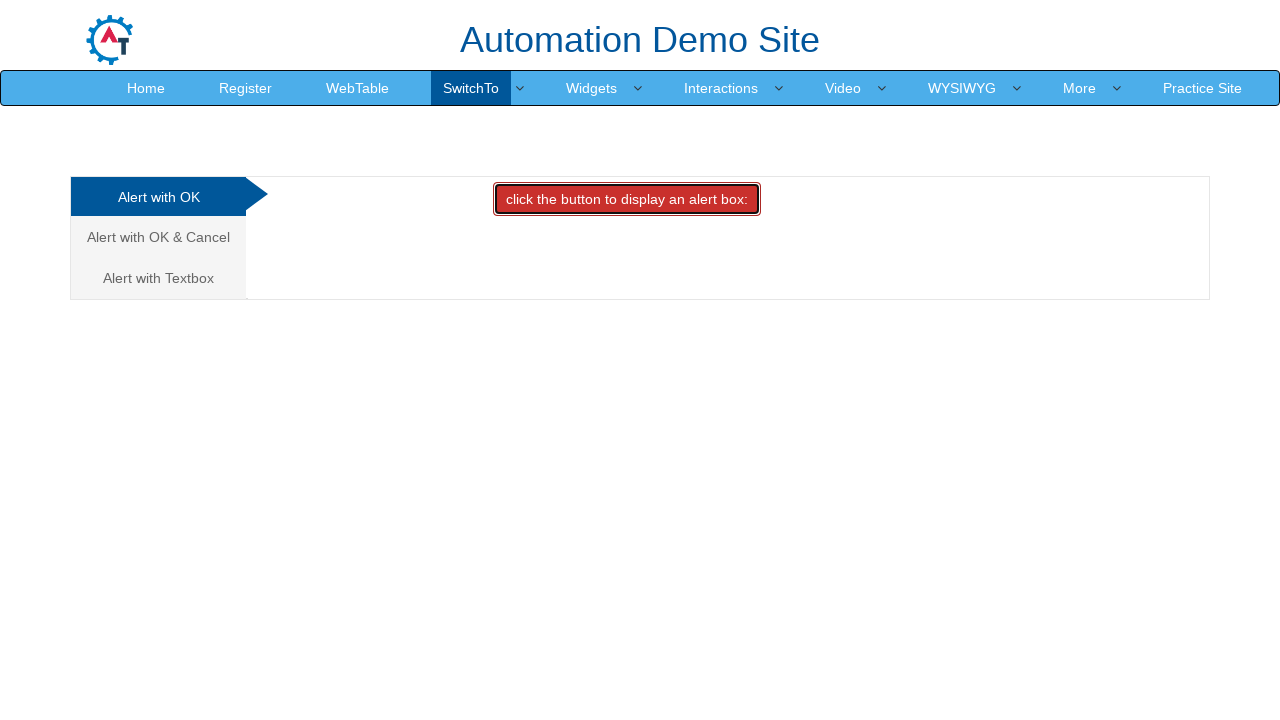

Clicked button to trigger alert dialog, which was accepted at (627, 199) on xpath=//button[contains(text(),'click the button to display an  alert box:')]
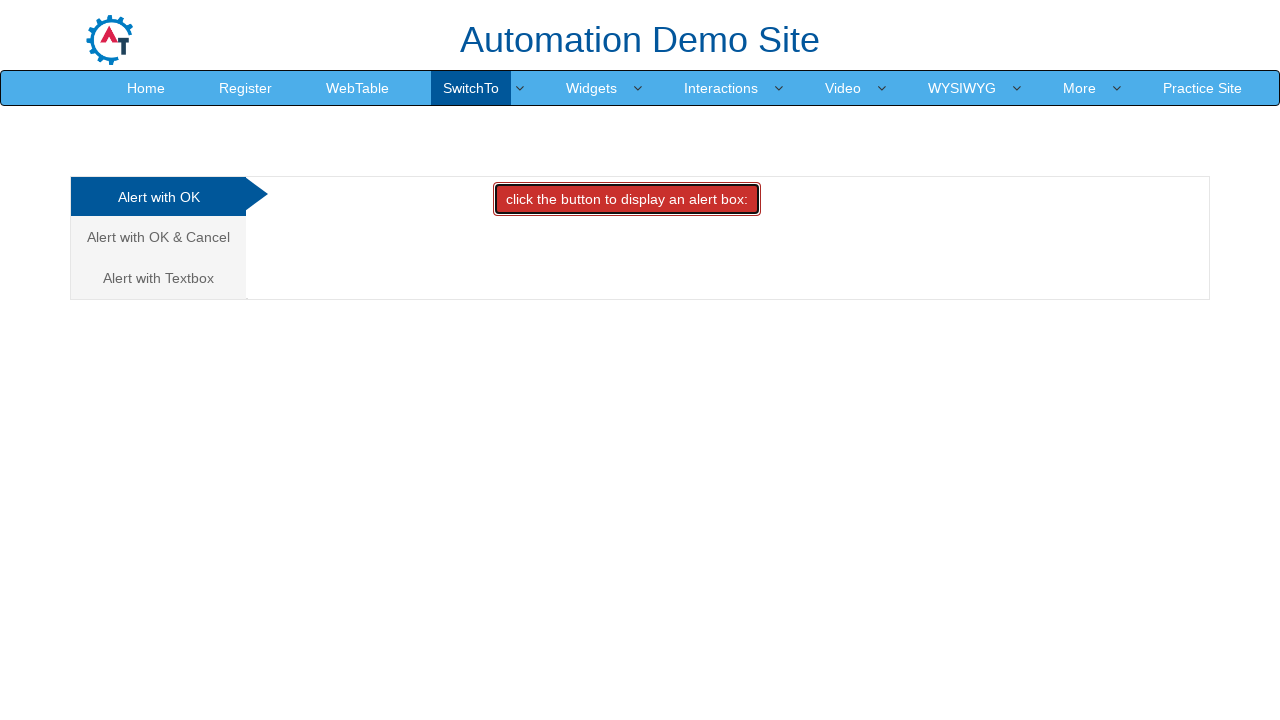

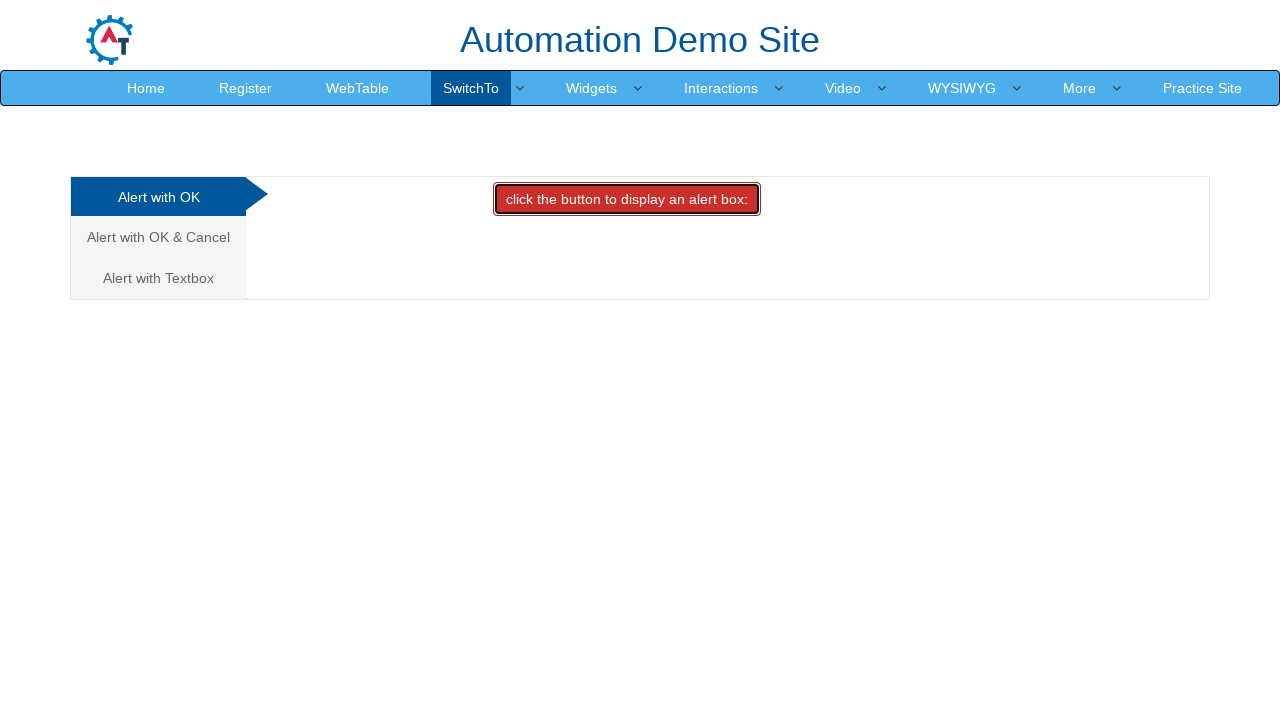